Tests right-click context menu functionality by right-clicking on an element and then clicking the "Quit" option from the context menu

Starting URL: https://swisnl.github.io/jQuery-contextMenu/demo.html

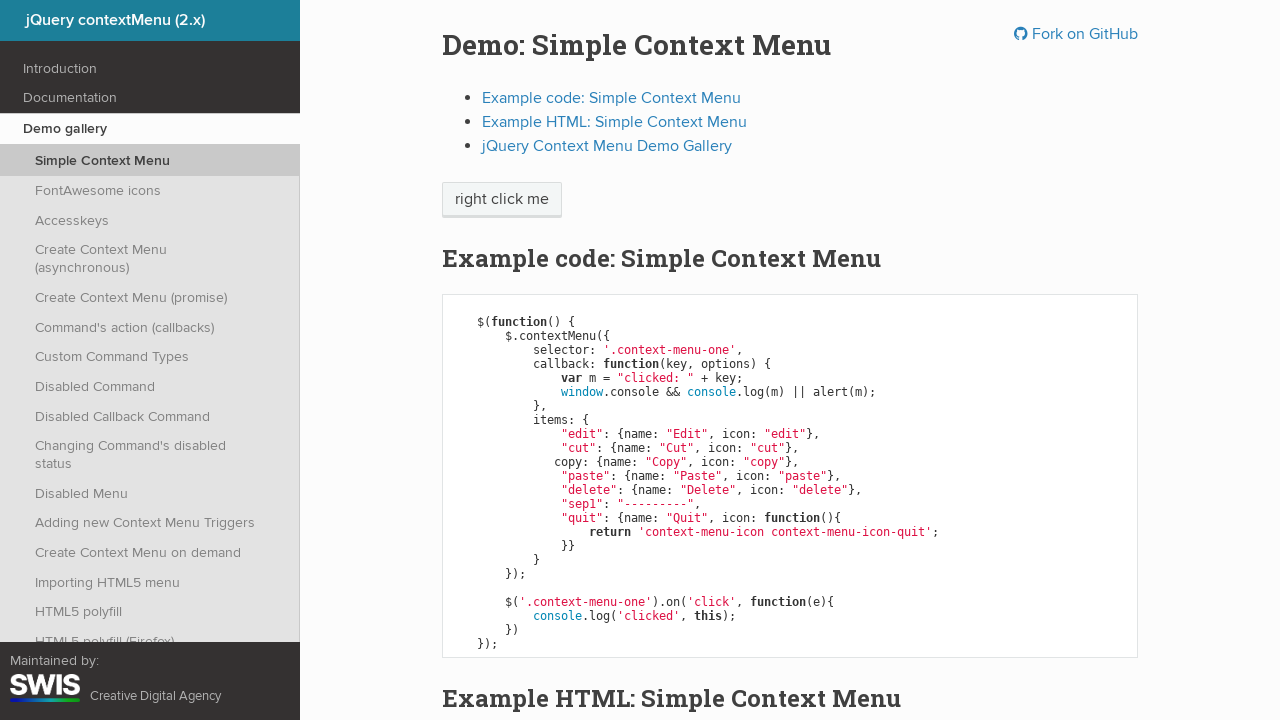

Located the 'right click me' element
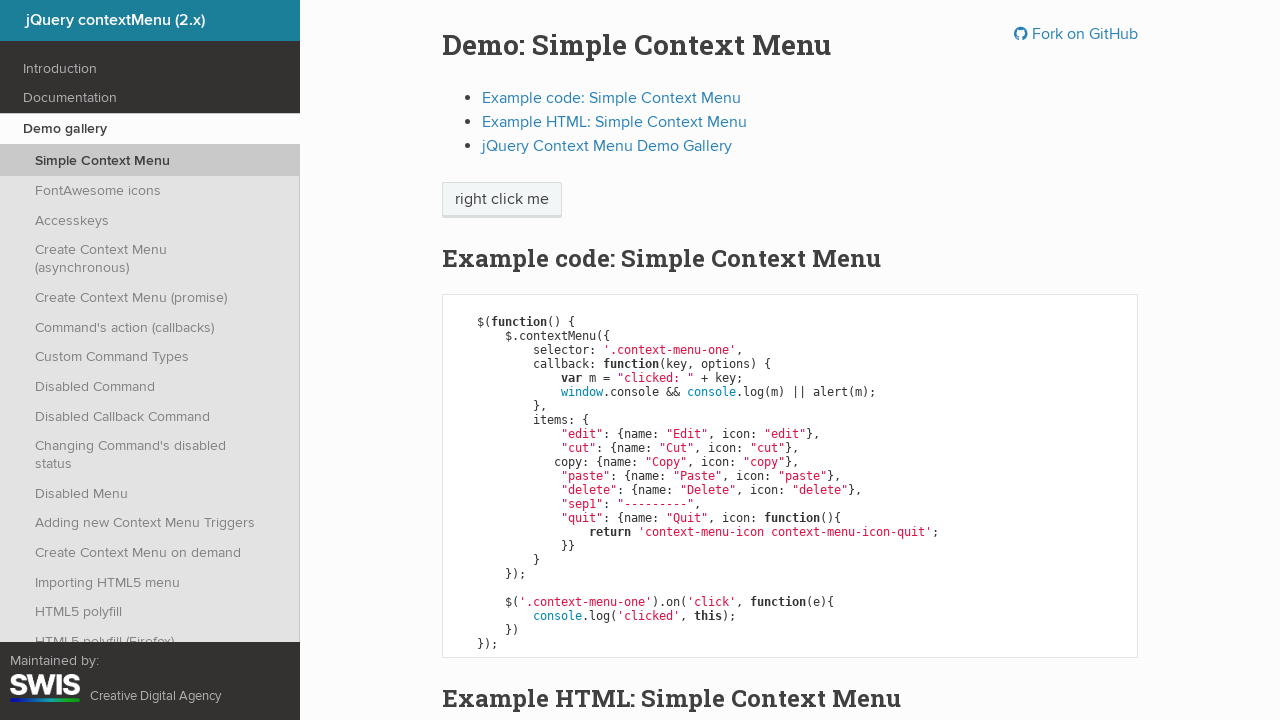

Right-clicked on 'right click me' element to open context menu at (502, 200) on xpath=//span[normalize-space()='right click me']
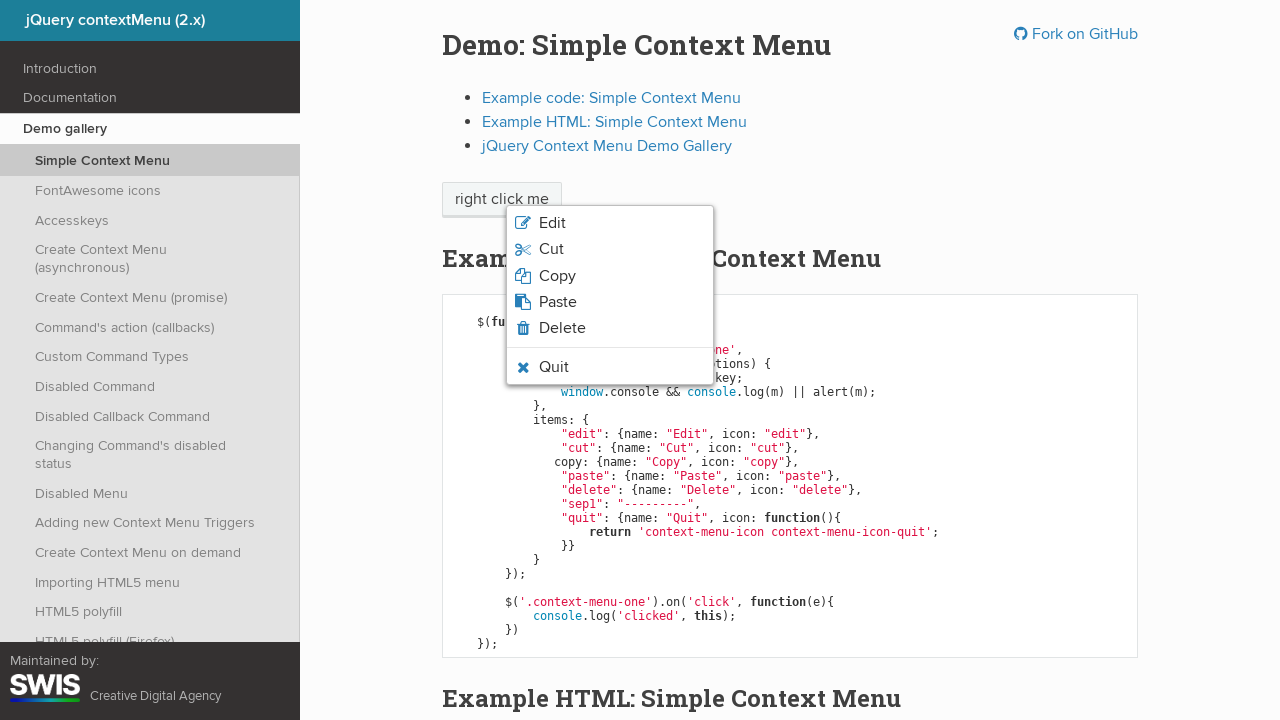

Clicked 'Quit' option from the context menu at (554, 367) on xpath=//span[normalize-space()='Quit']
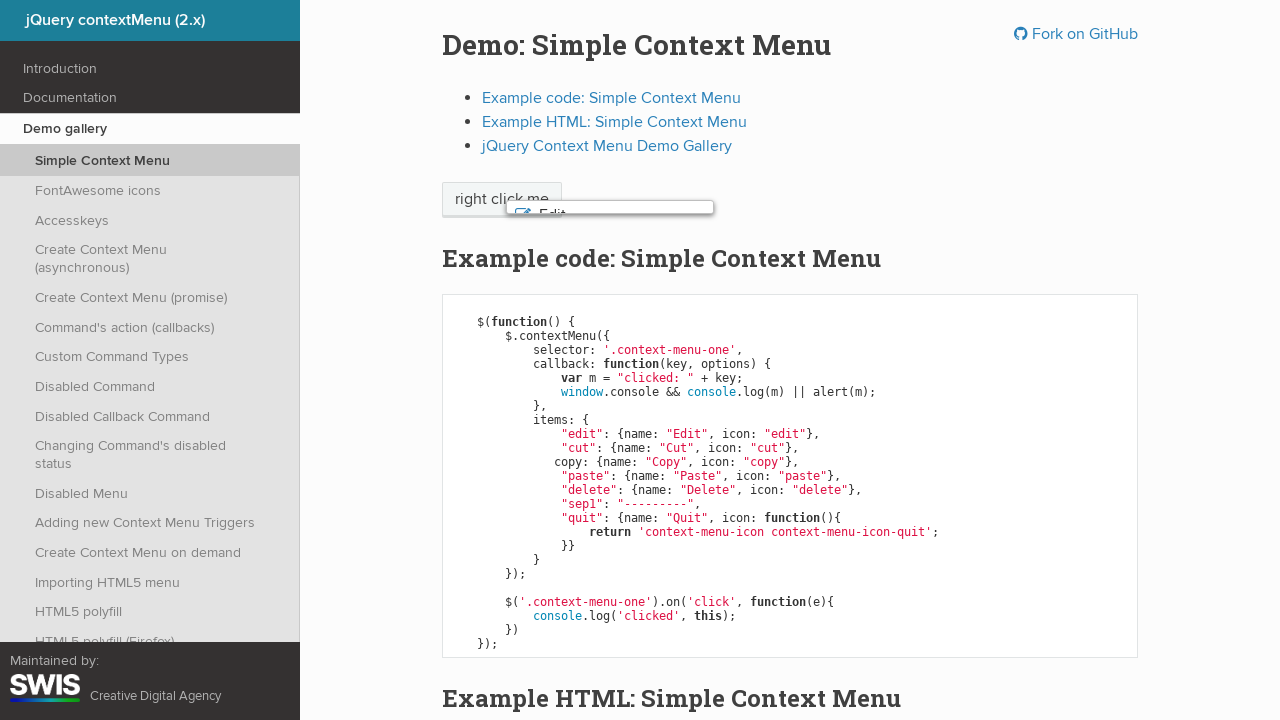

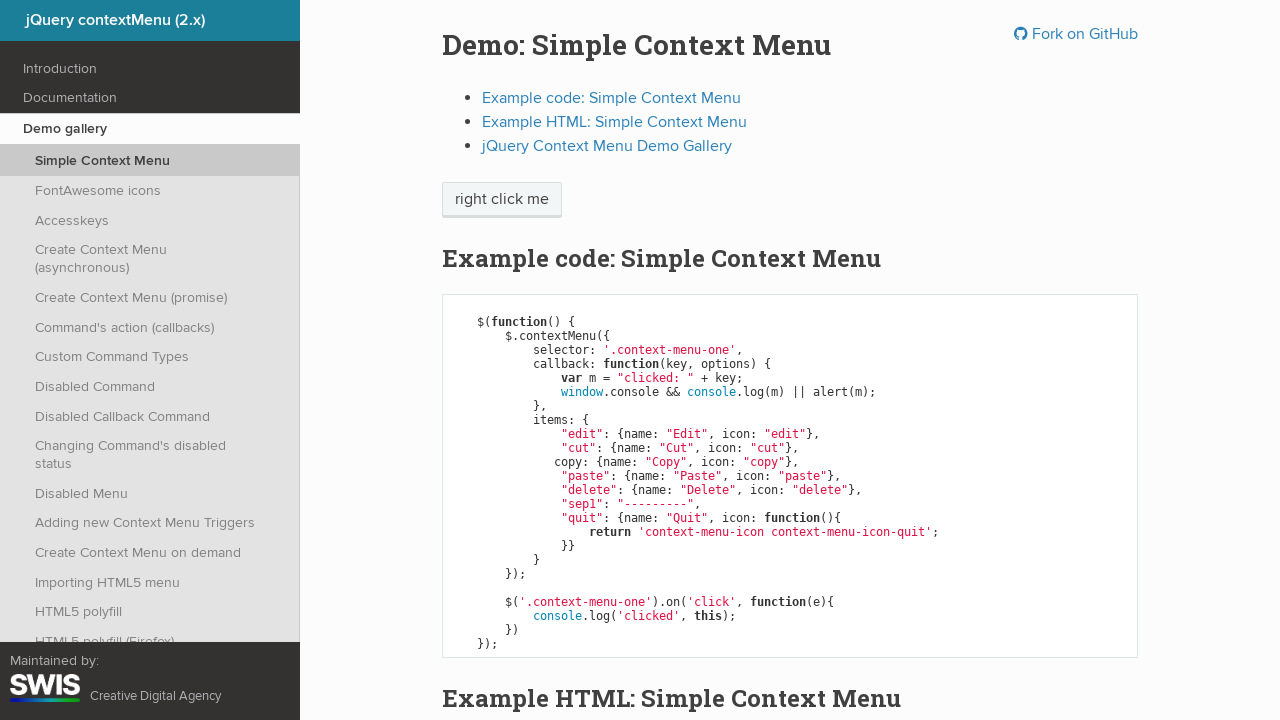